Navigates to an XKCD comic page, removes the bottom element, and verifies the page body is present

Starting URL: https://xkcd.com/1922/

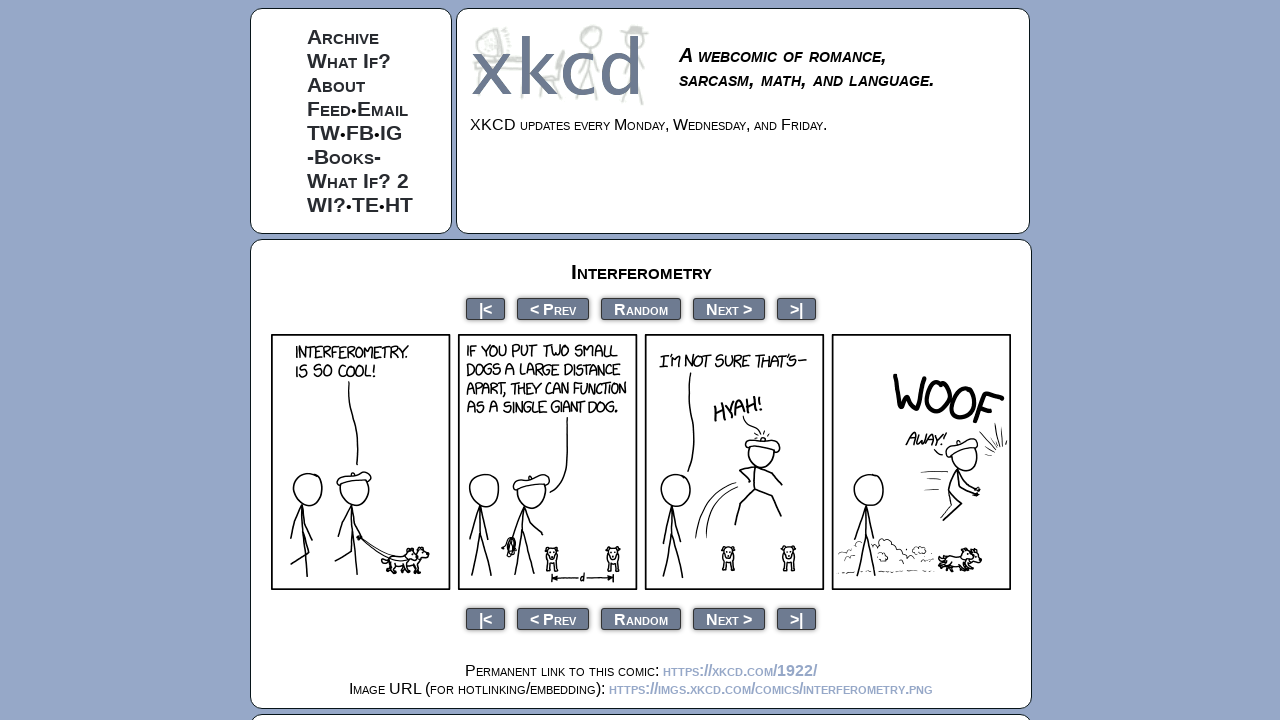

Removed bottom element from the page using evaluate
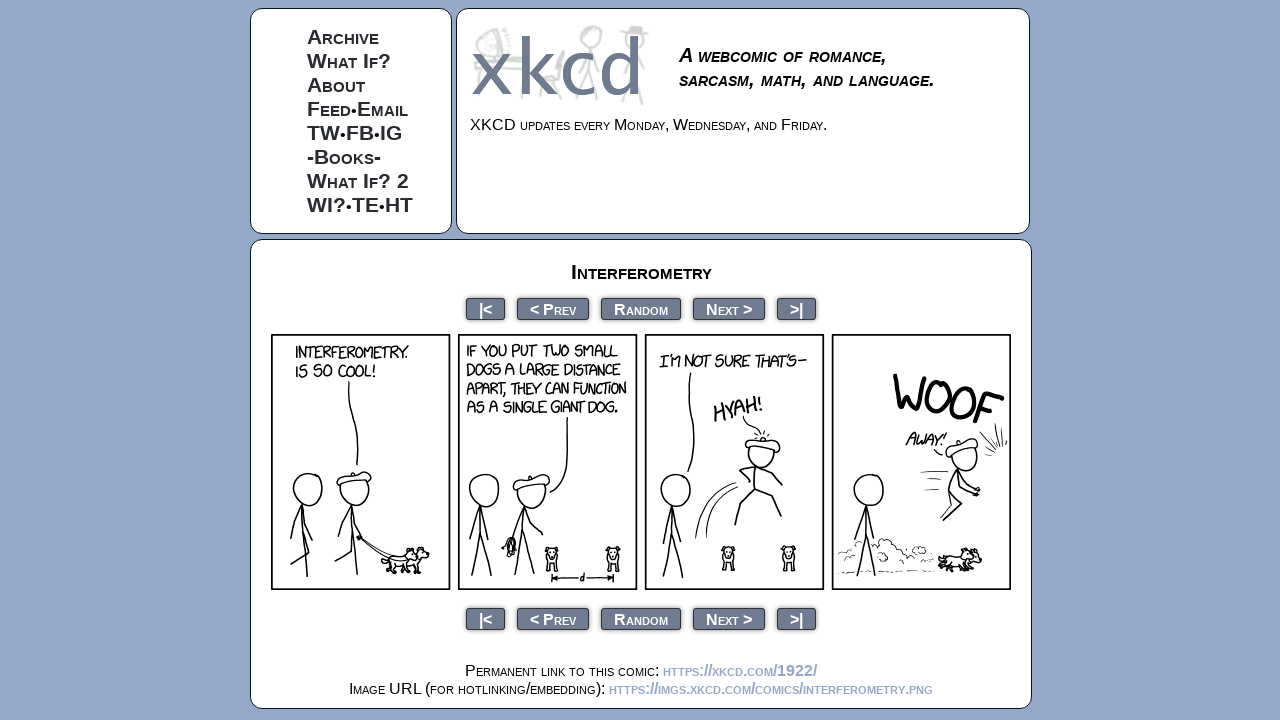

Verified page body is present
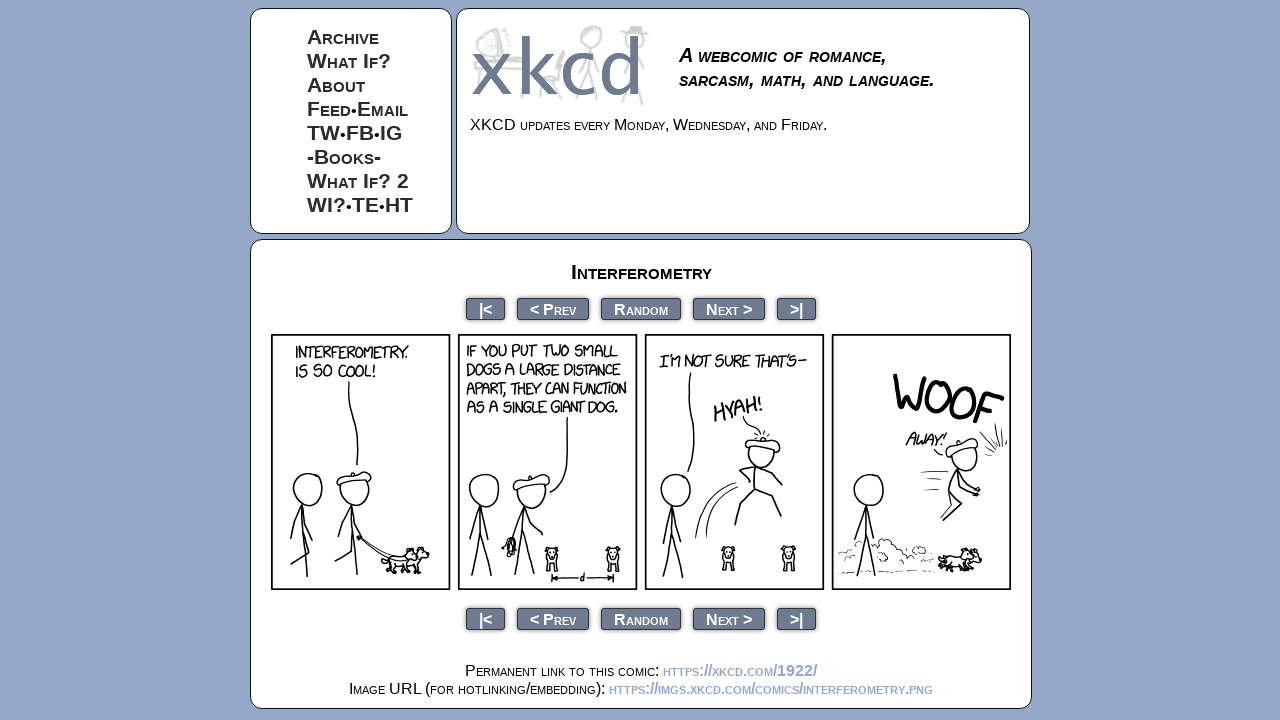

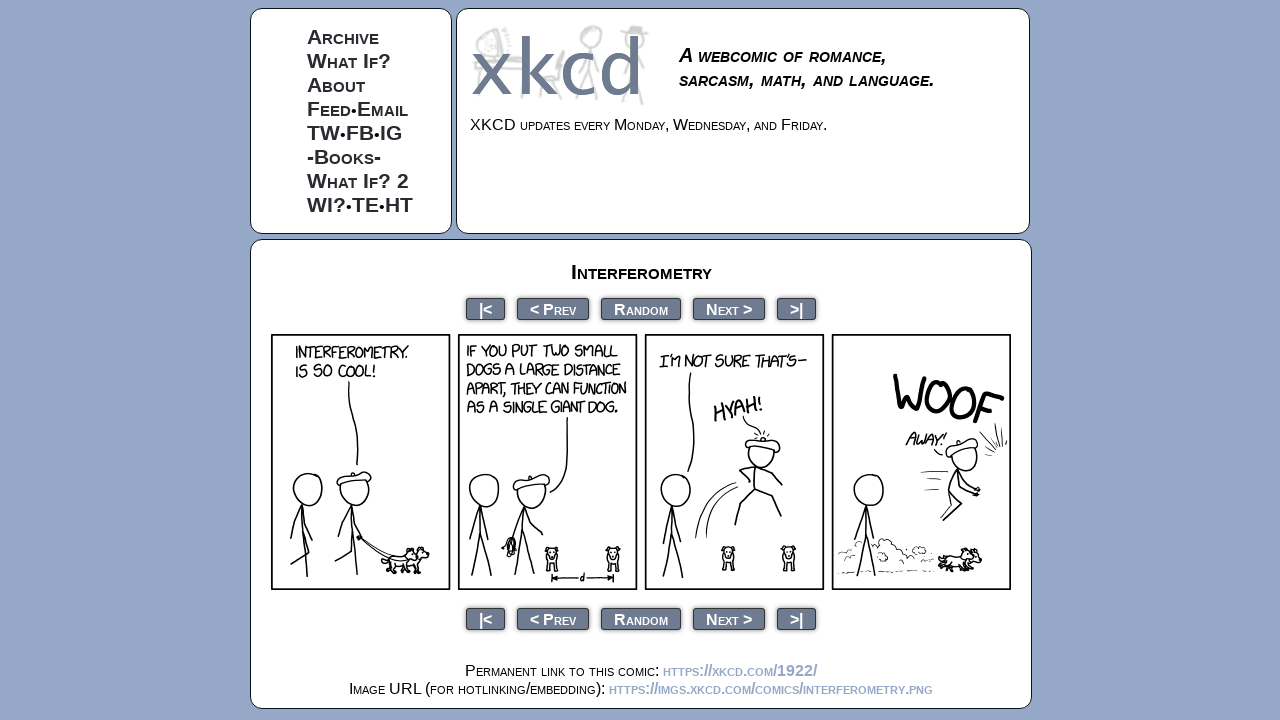